Tests Selenium wait functionality by clicking buttons that appear after delays and handling an alert popup

Starting URL: https://pynishant.github.io/Selenium-python-waits.html

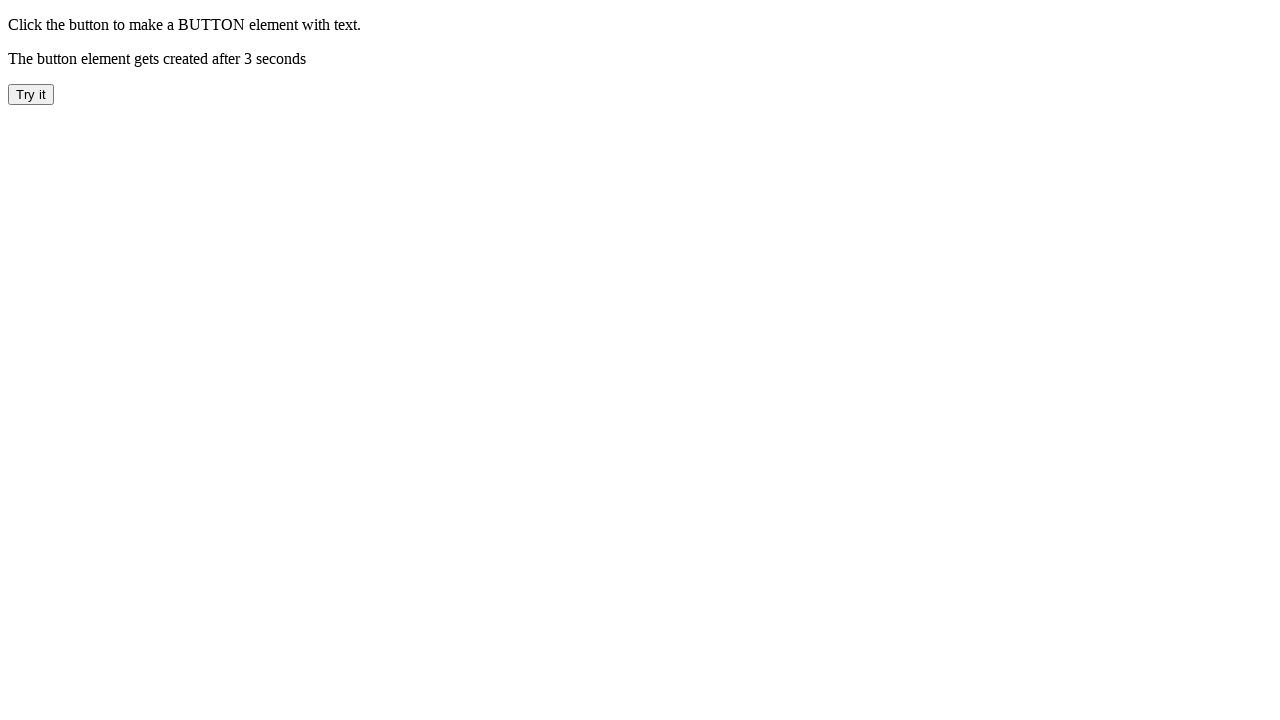

Clicked the 'Try it' button to trigger delayed element at (31, 94) on xpath=//button[contains(text(), 'Try it')]
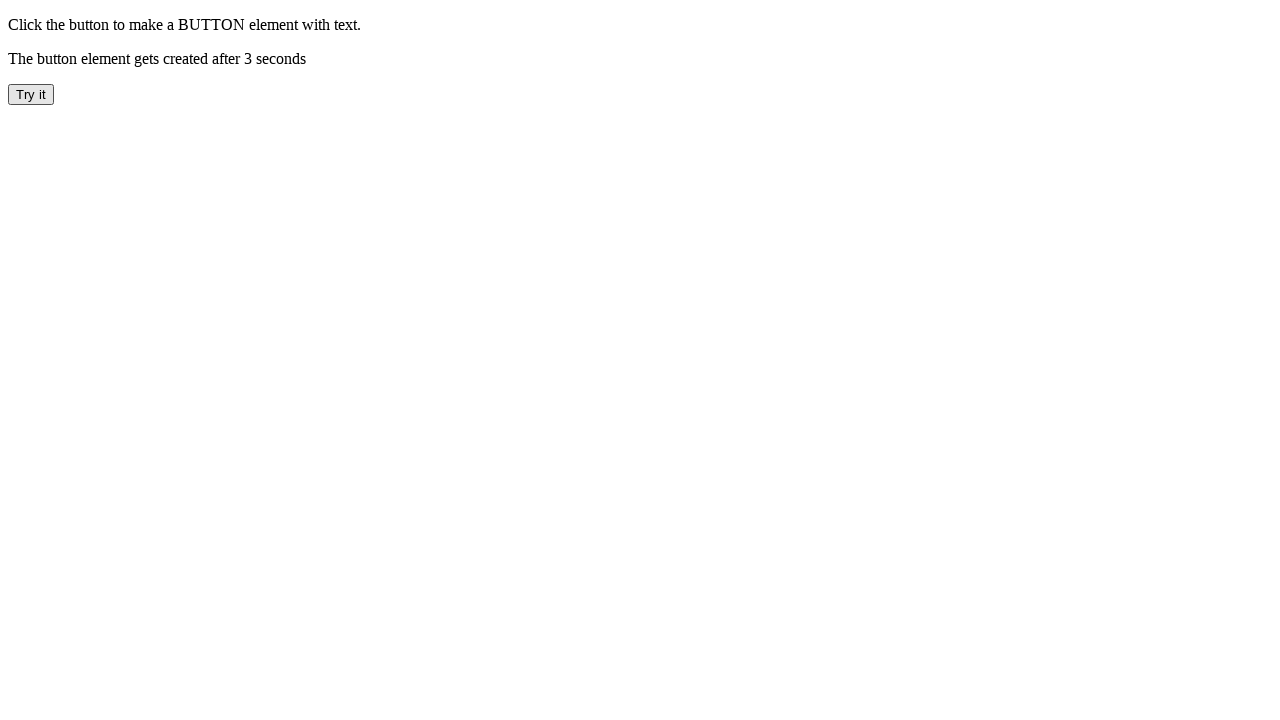

Waited for the 'CLICK ME' button to appear after delay
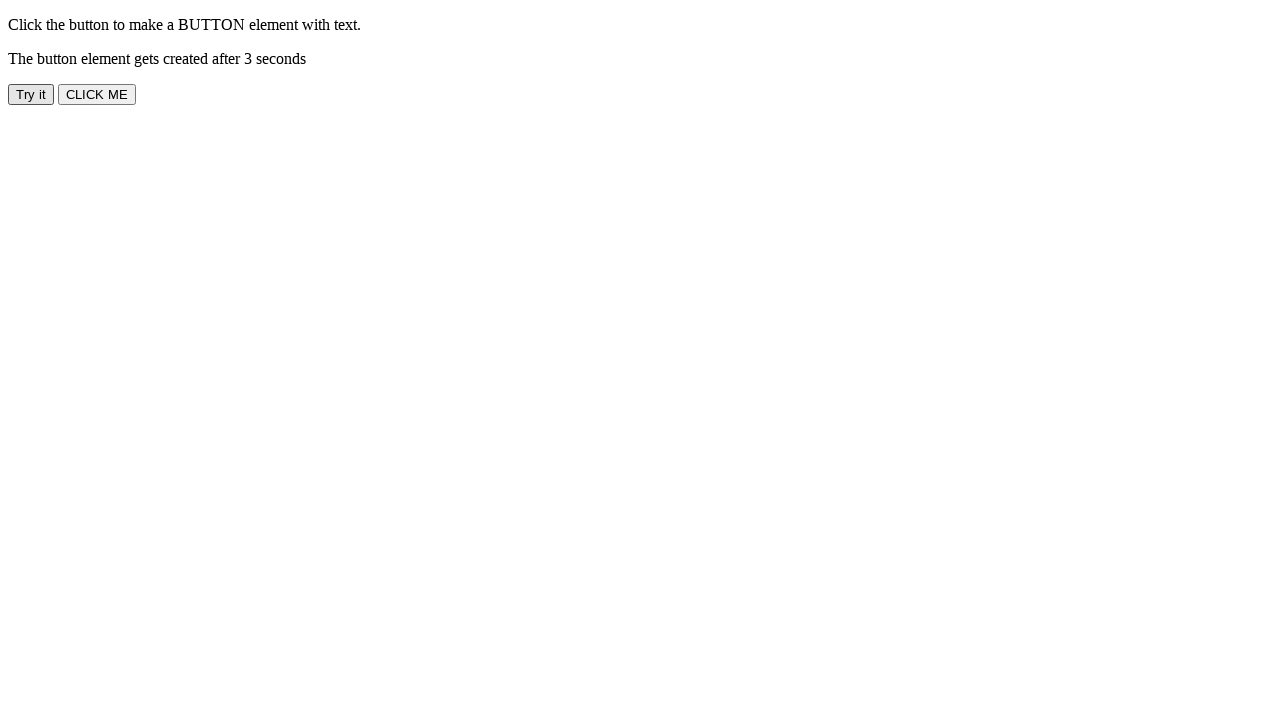

Clicked the 'CLICK ME' button at (97, 94) on xpath=//button[contains(text(), 'CLICK ME')]
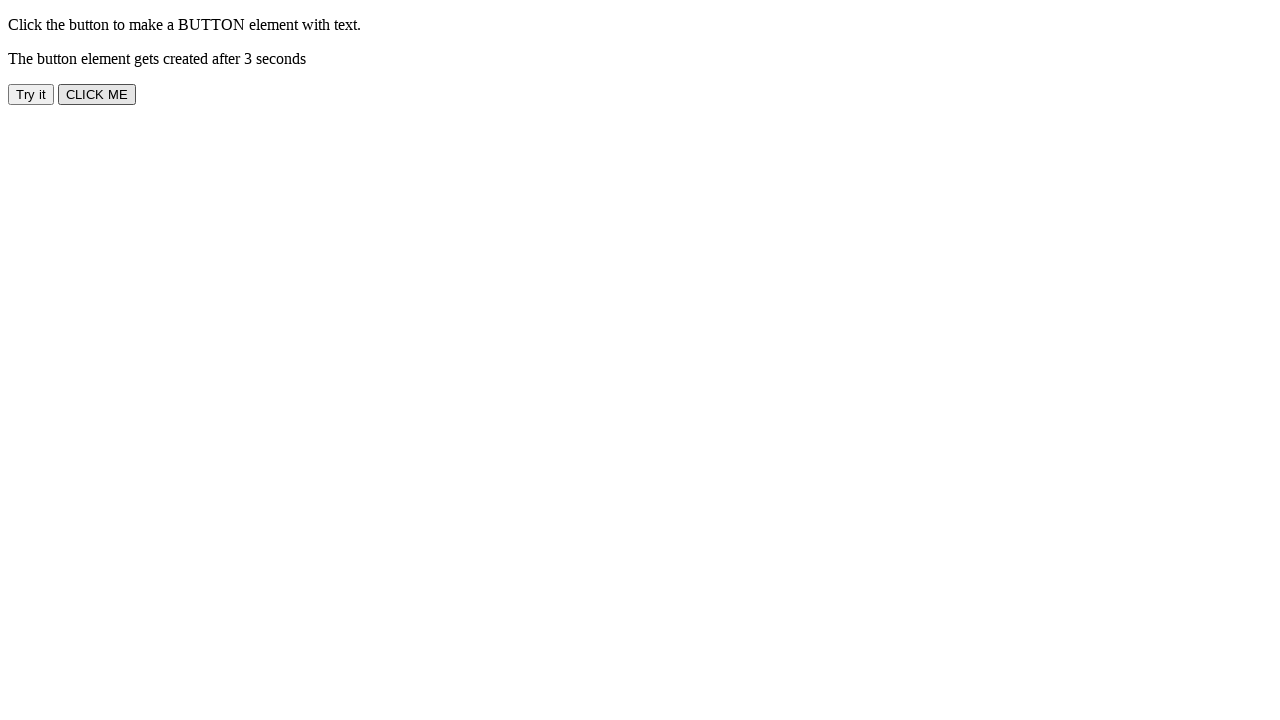

Set up dialog handler to accept alert popup
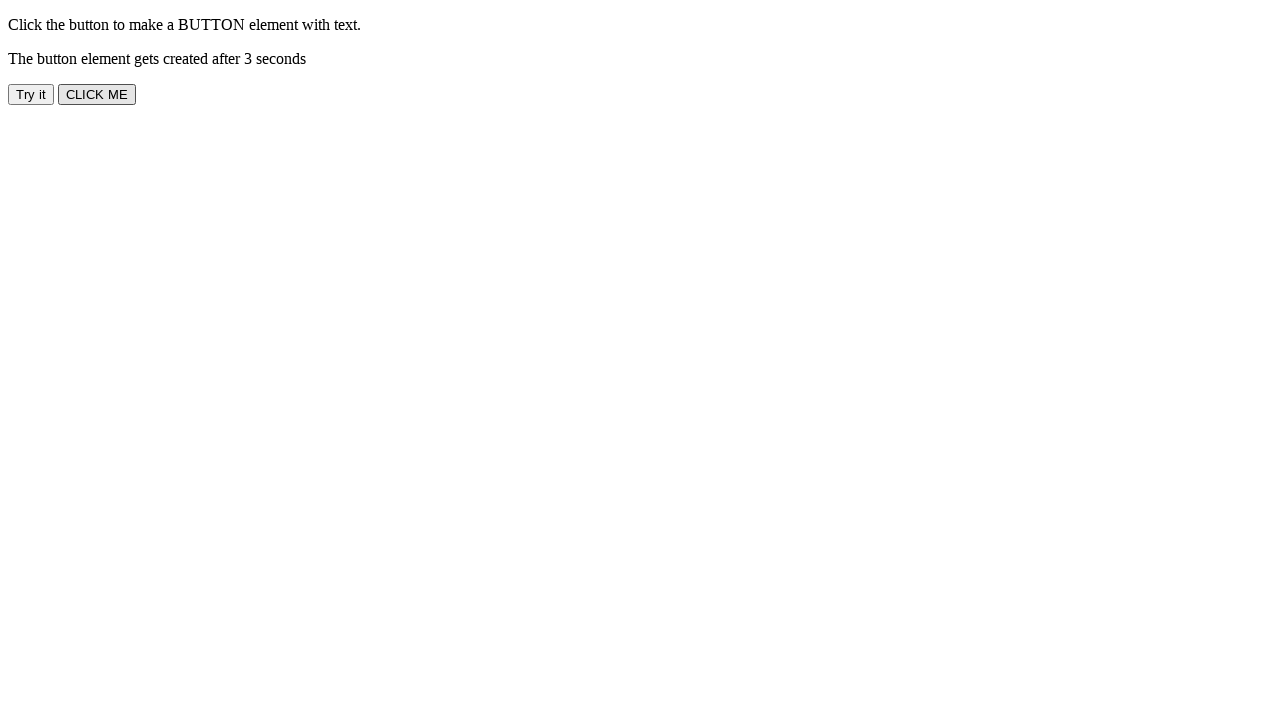

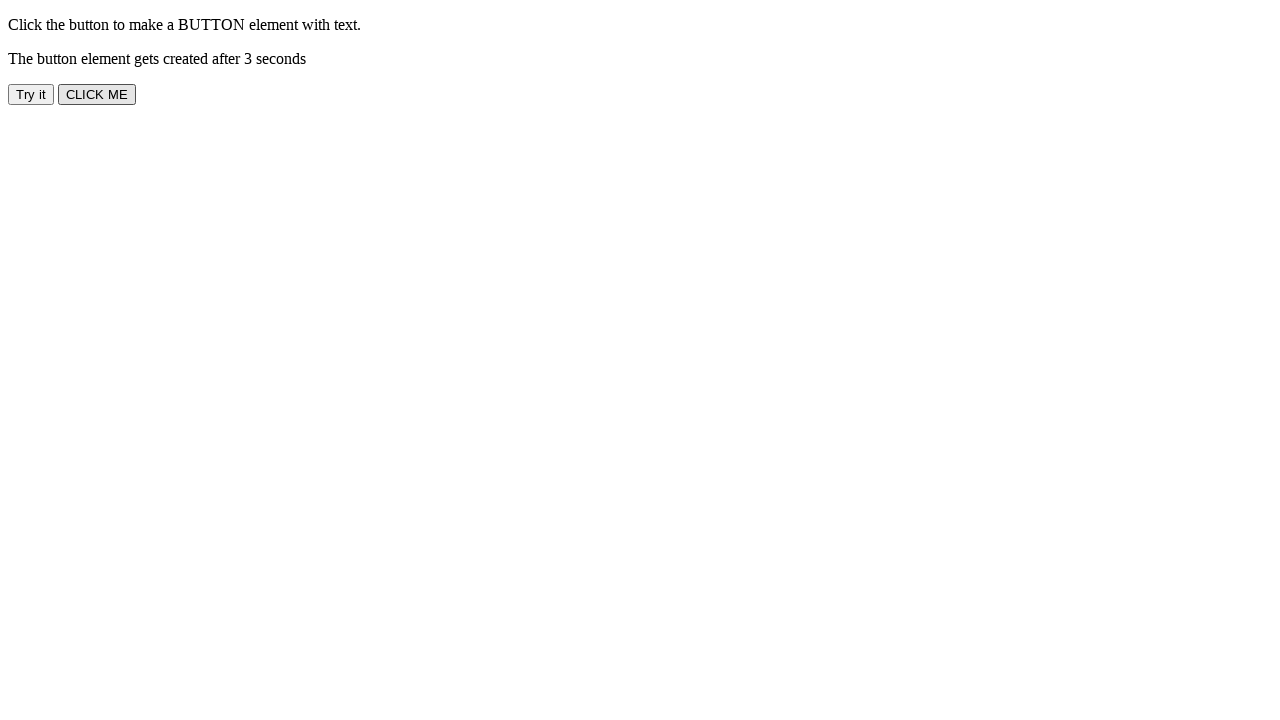